Tests sorting the Due column in ascending order by clicking the column header and verifying the values are sorted correctly using CSS pseudo-class selectors.

Starting URL: http://the-internet.herokuapp.com/tables

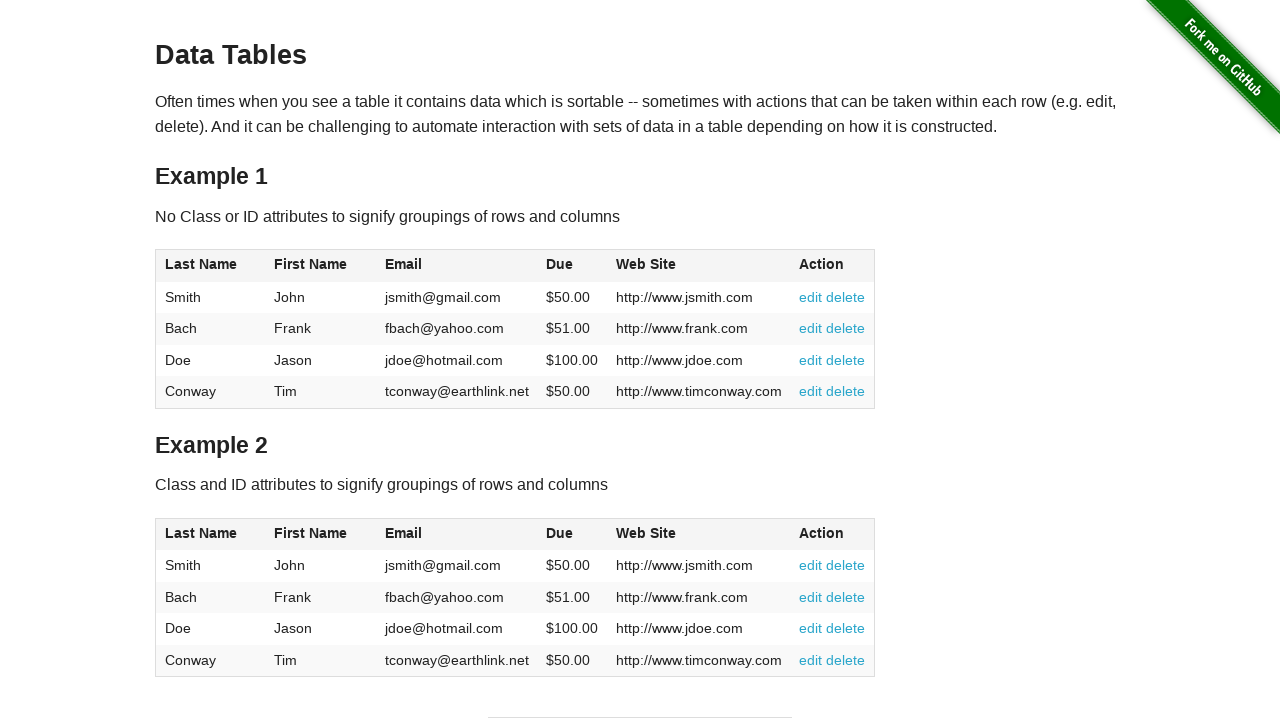

Clicked Due column header (4th column) to sort ascending at (572, 266) on #table1 thead tr th:nth-child(4)
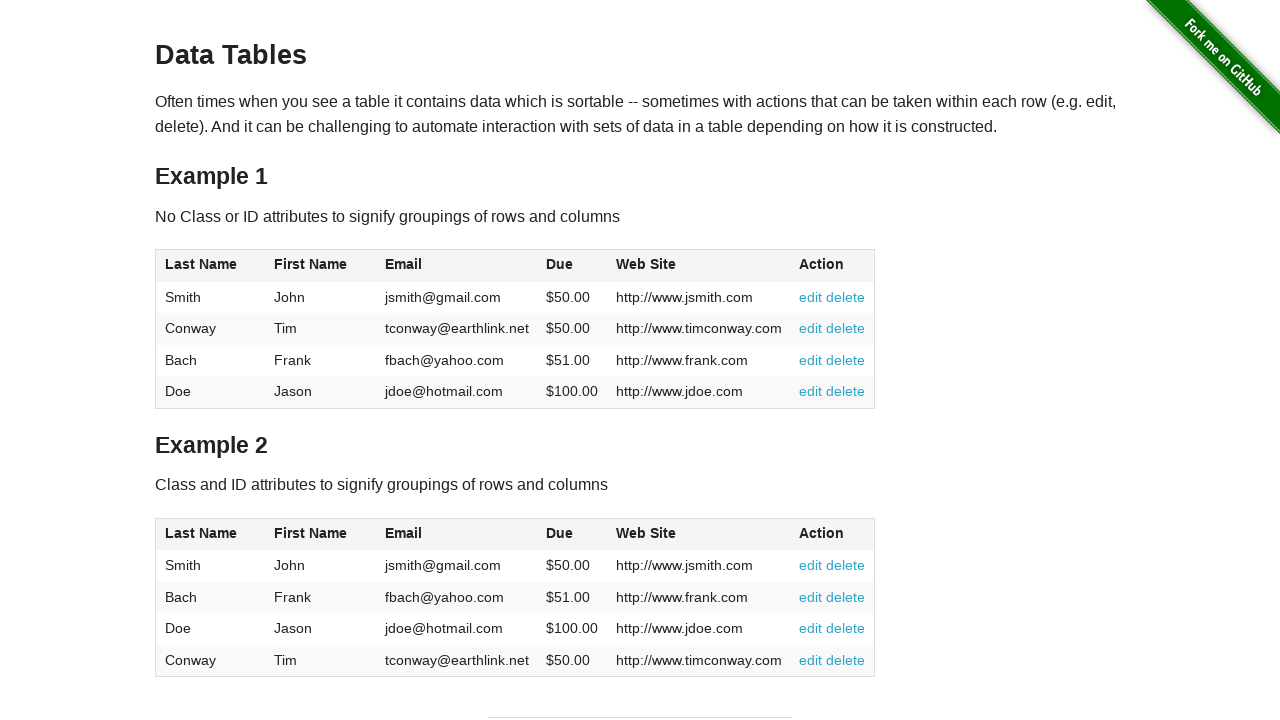

Due column data loaded and ready
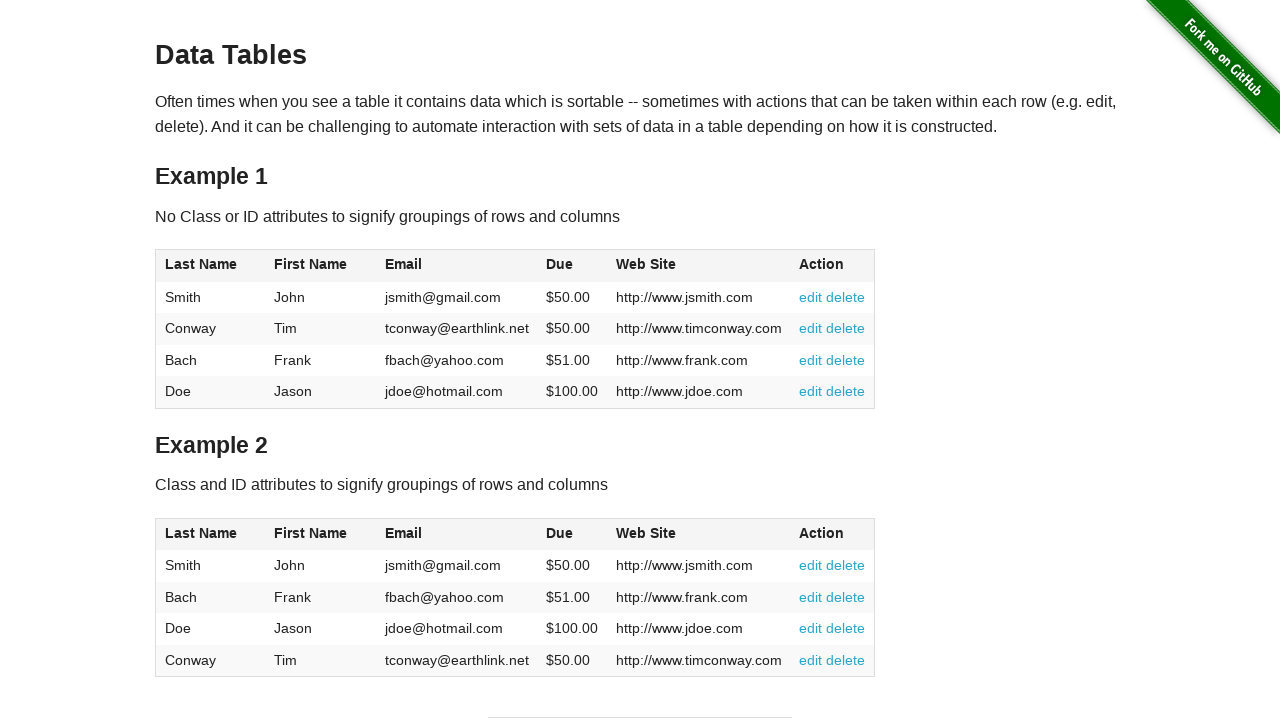

Retrieved all Due column cell values
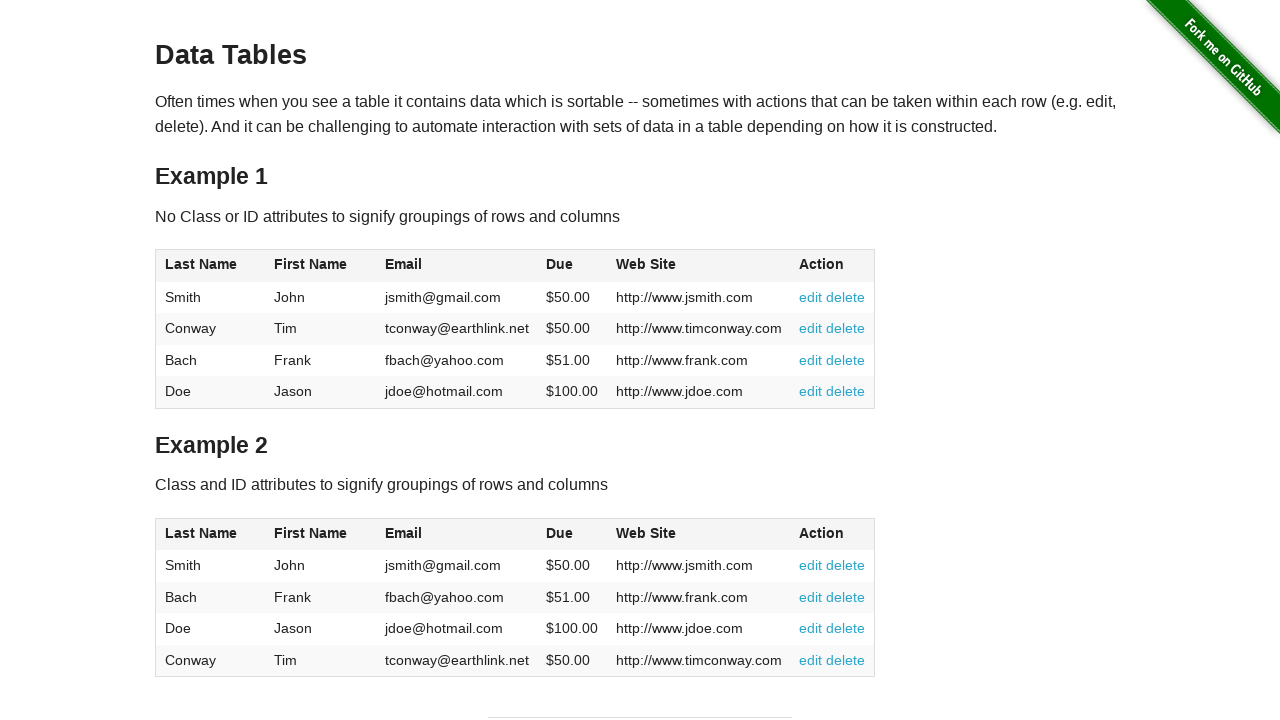

Parsed Due column values as floating-point numbers
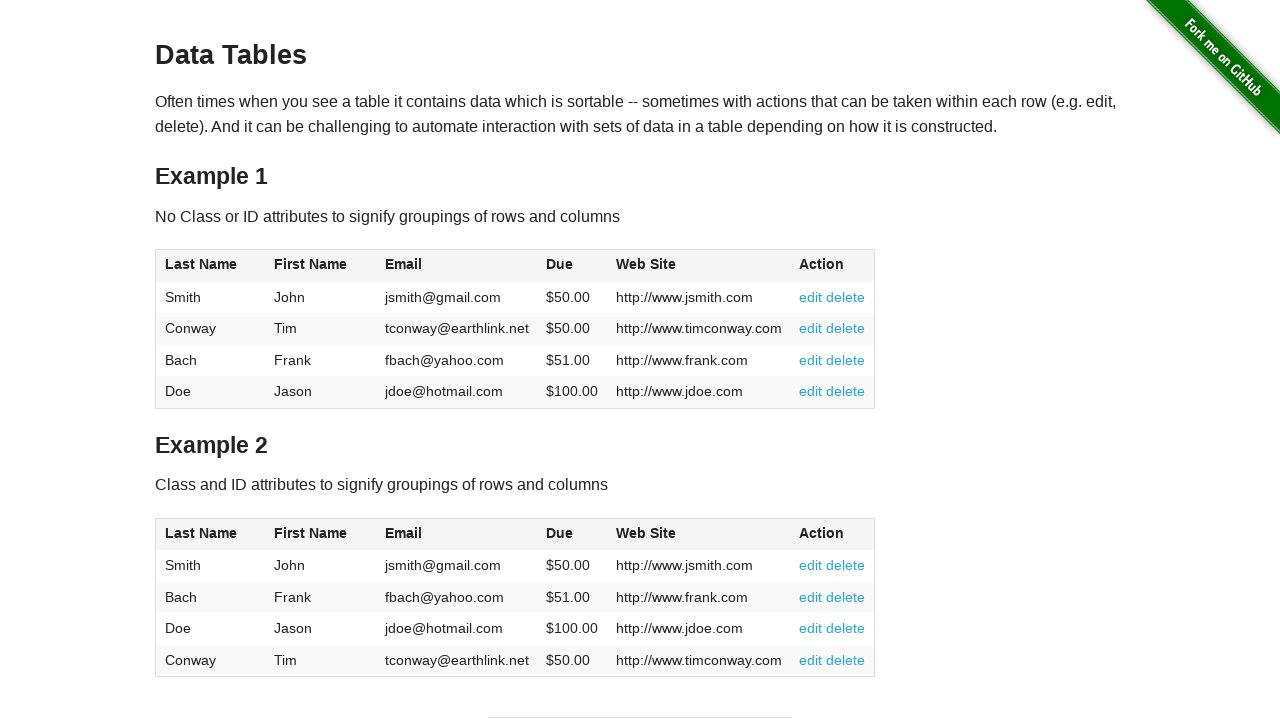

Verified Due column is sorted in ascending order
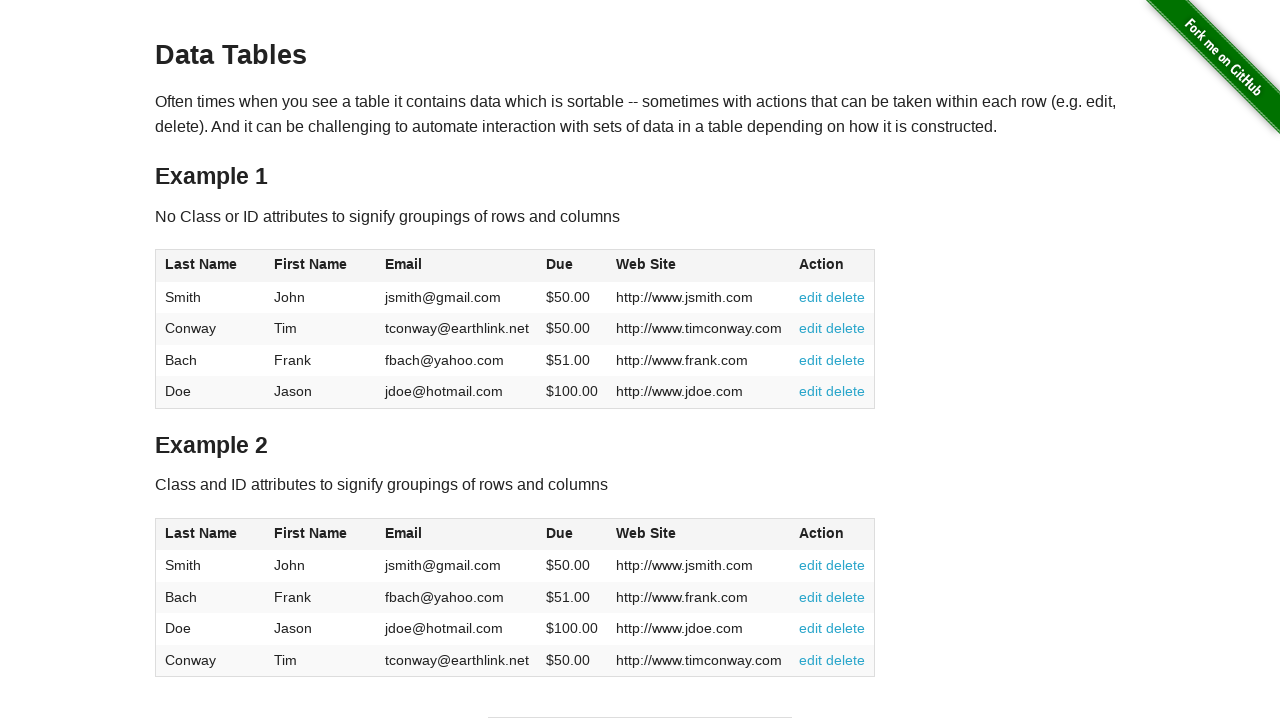

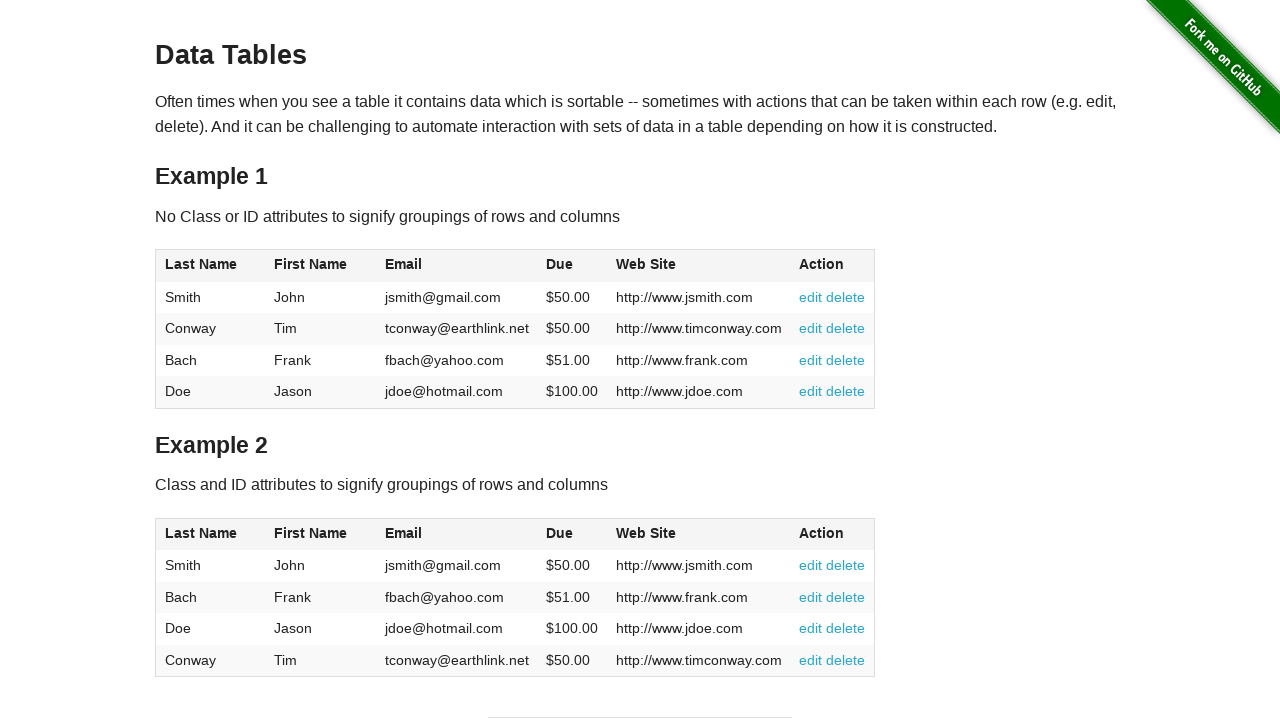